Tests clicking on a button that makes another element appear, then clicking on the newly appeared element.

Starting URL: https://web-locators-static-site-qa.vercel.app/Wait%20onTime

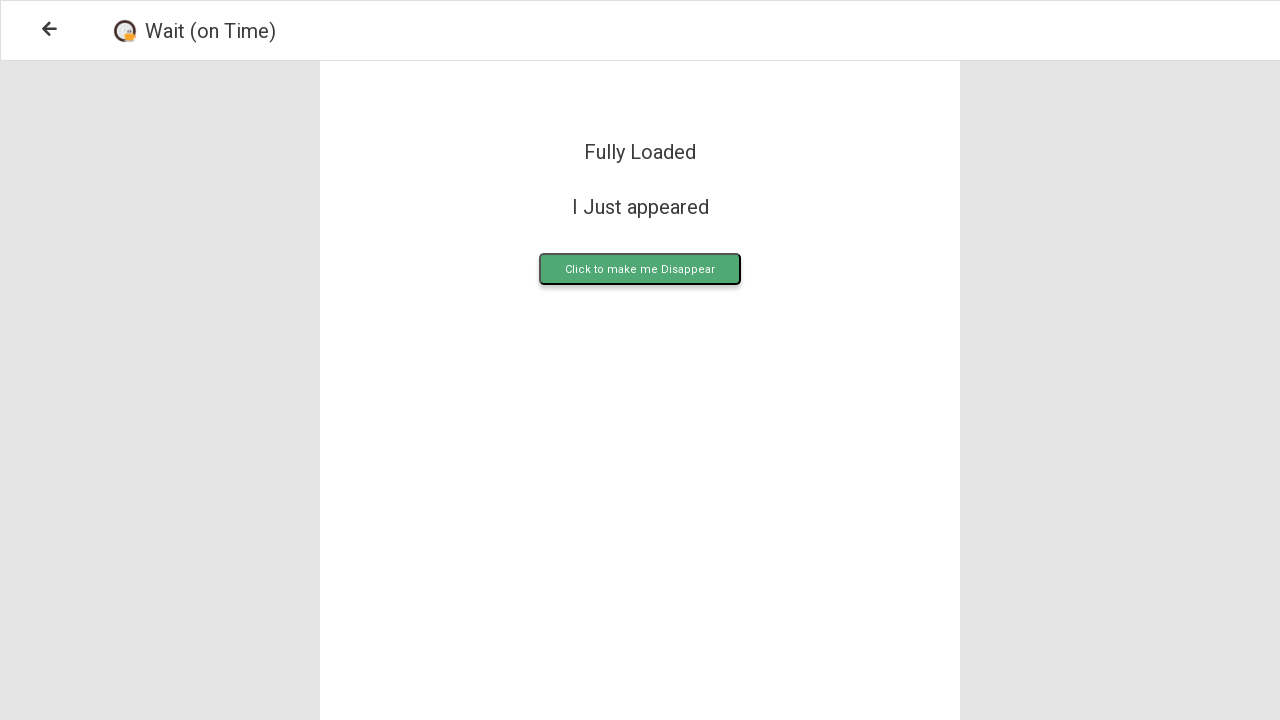

Clicked the upload button to trigger element appearance at (640, 269) on .upload
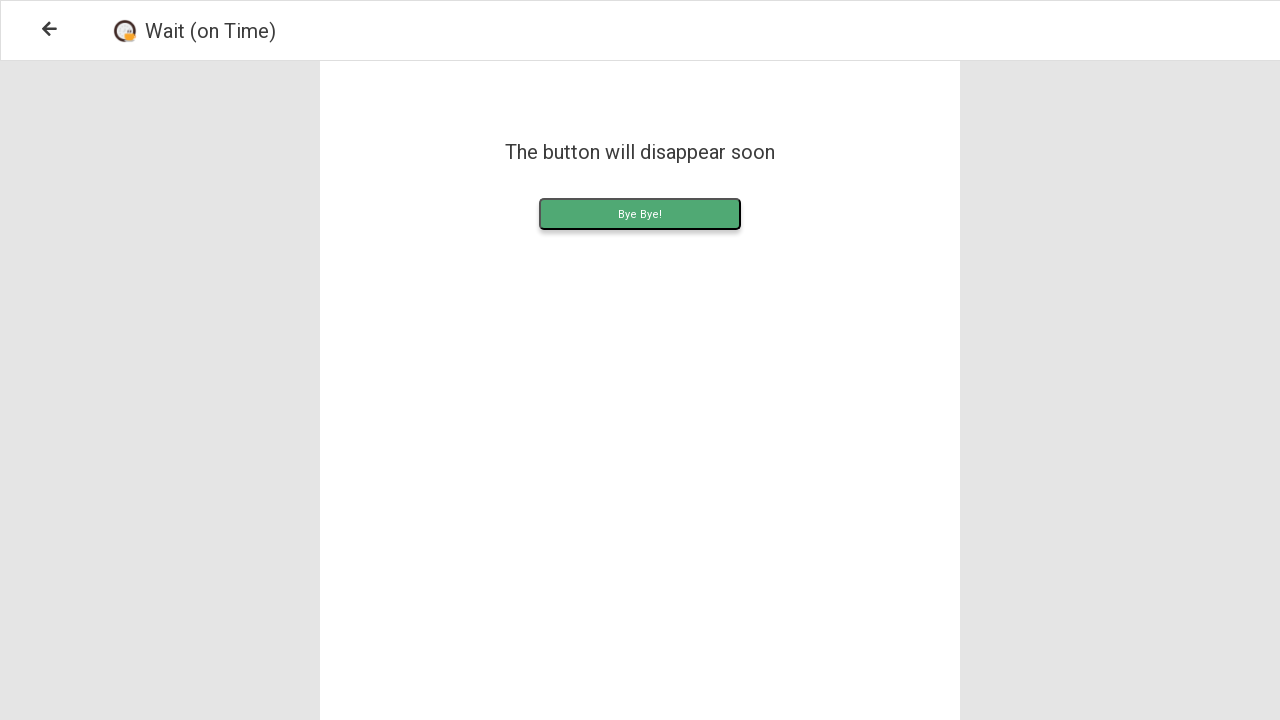

Clicked the newly appeared upload content element at (640, 214) on .uploadContent
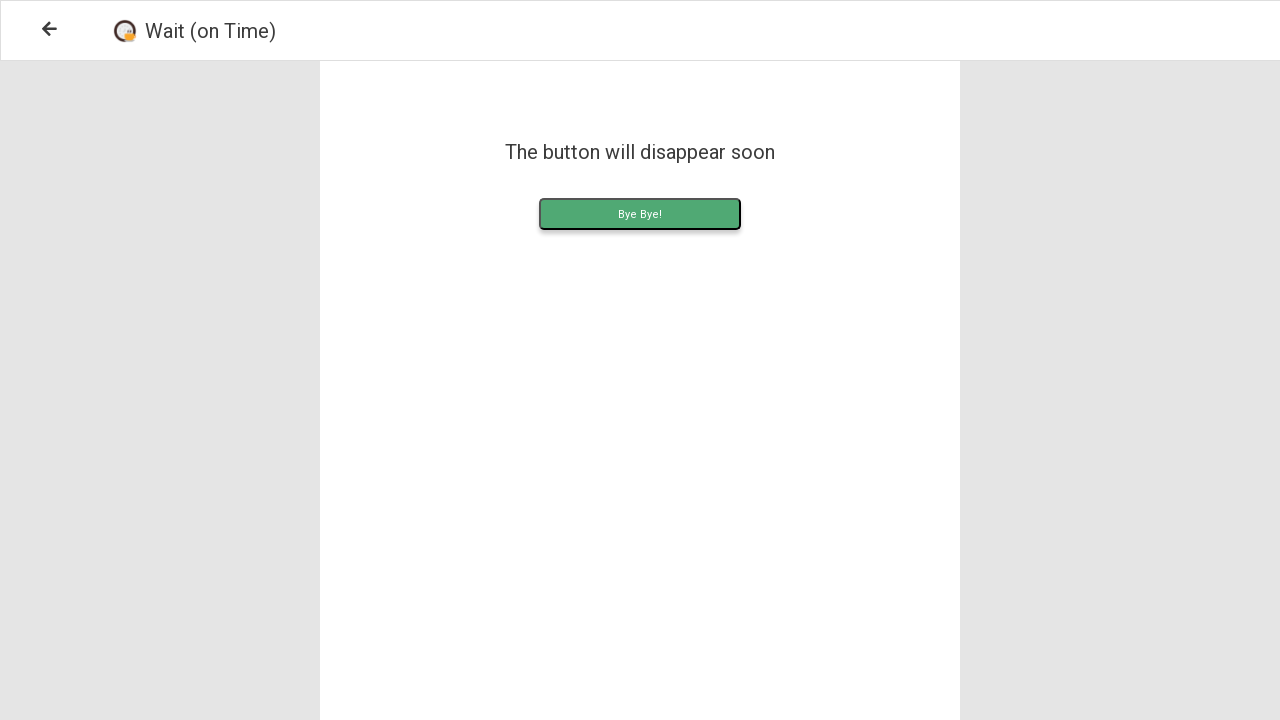

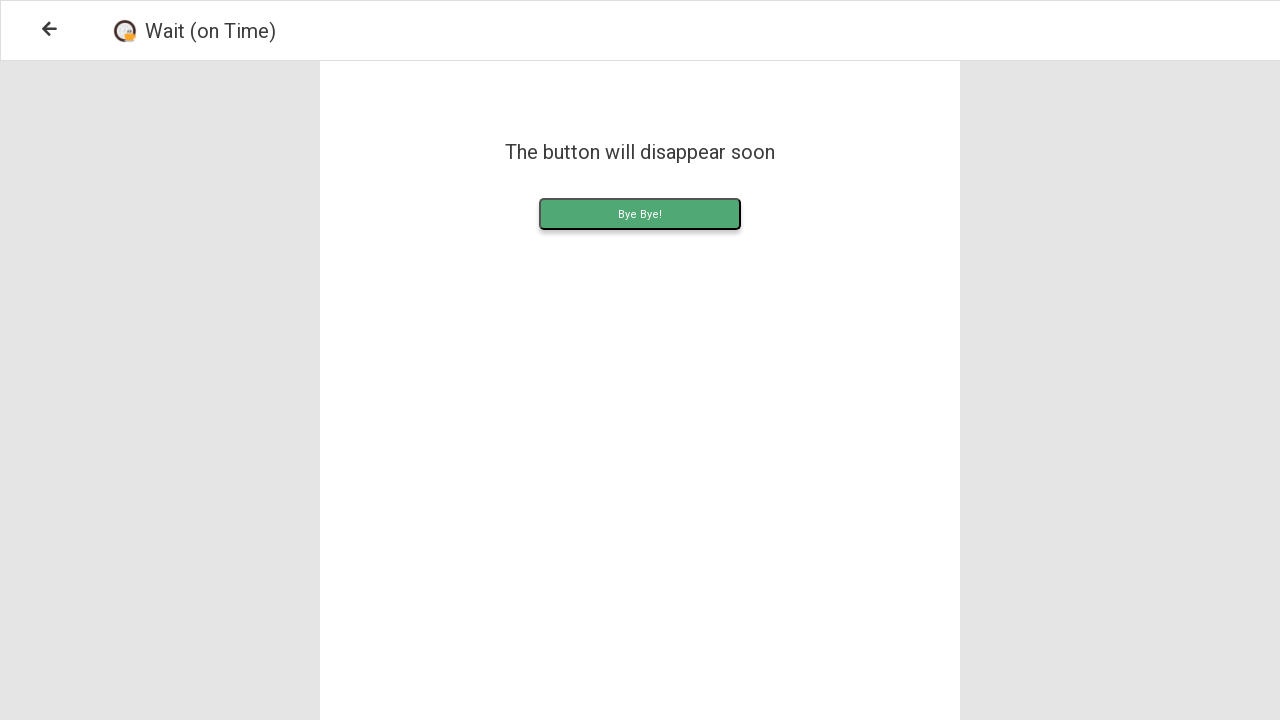